Tests checkbox interaction on a practice automation website by clicking on checkbox option 2 and verifying the element is accessible

Starting URL: https://rahulshettyacademy.com/AutomationPractice/

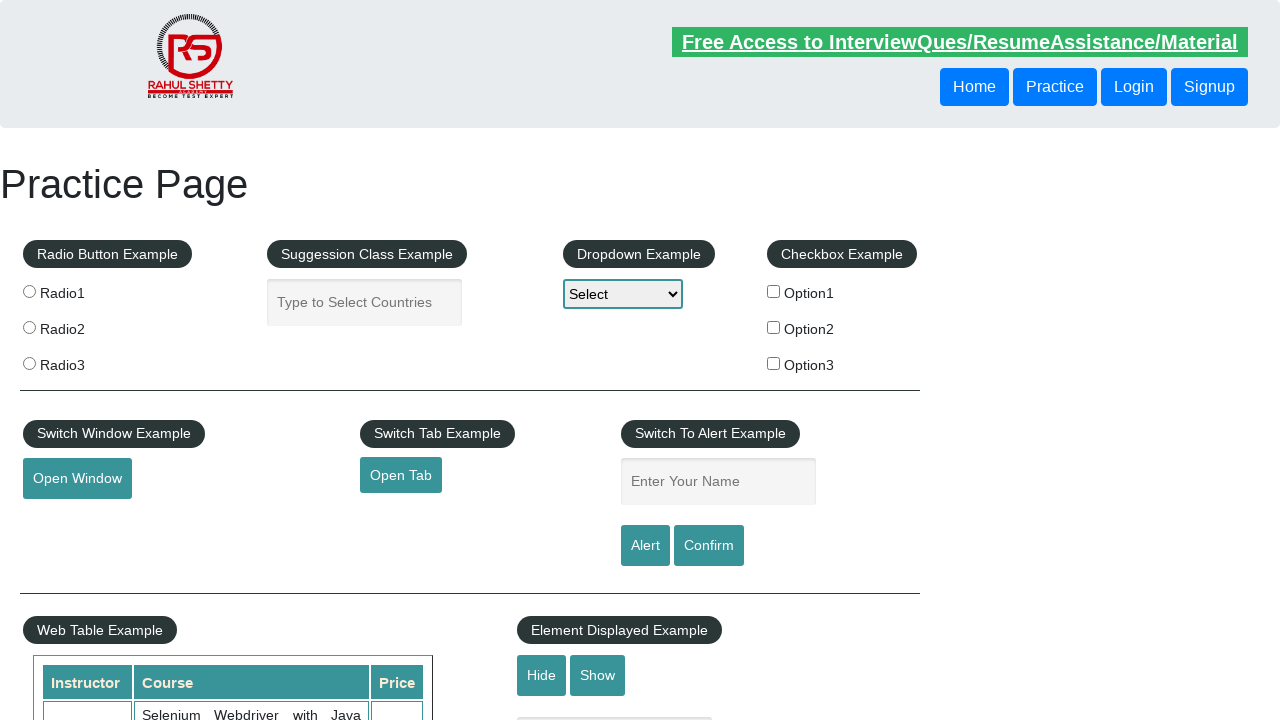

Clicked checkbox option 2 at (774, 327) on #checkBoxOption2
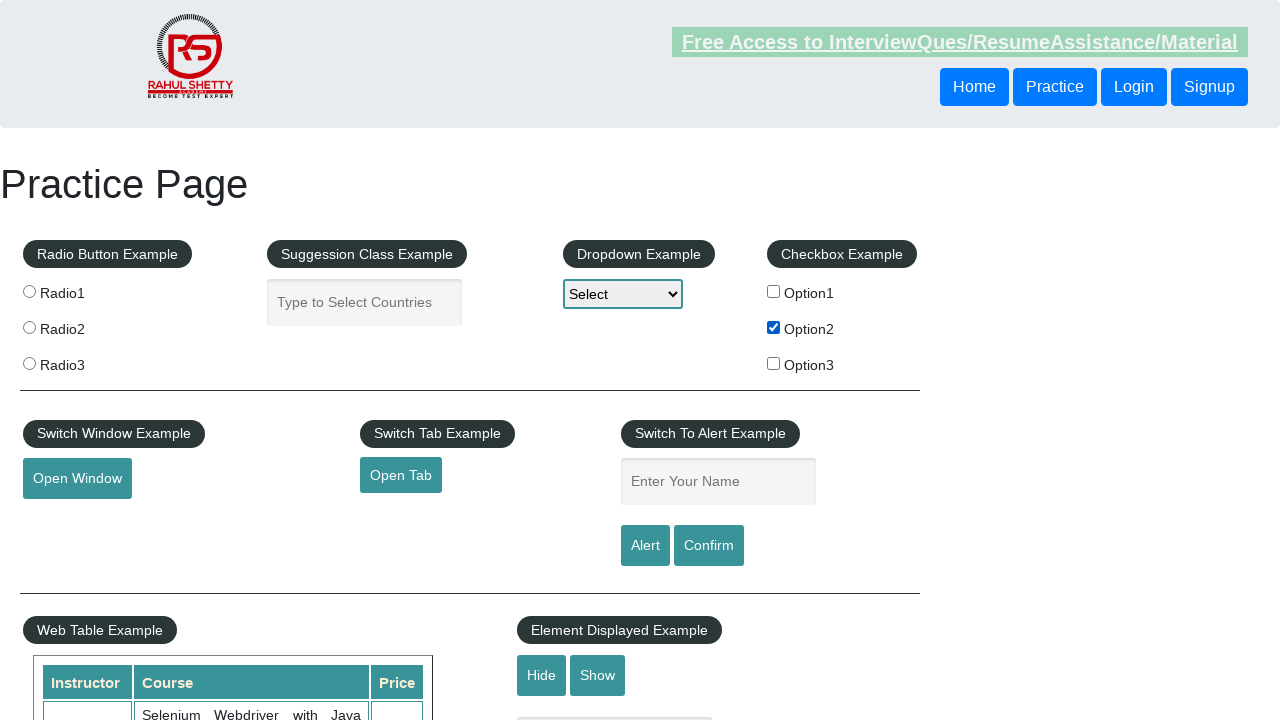

Verified checkbox element is present and accessible
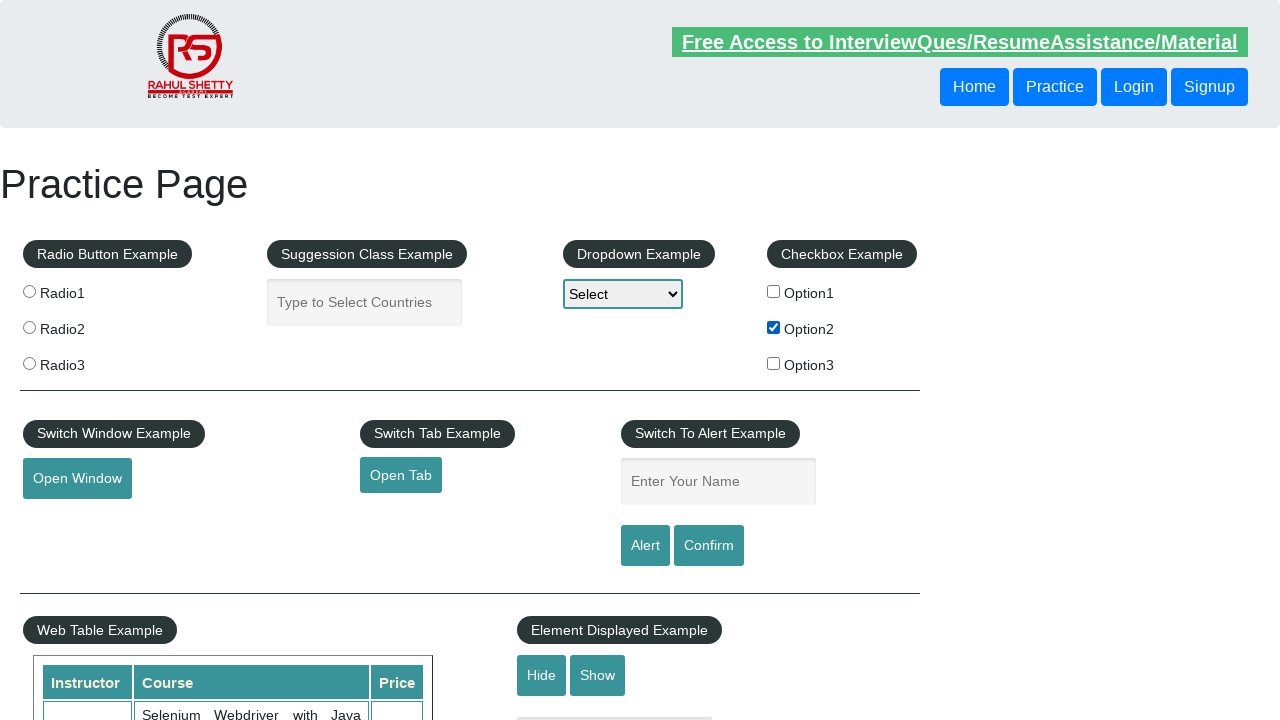

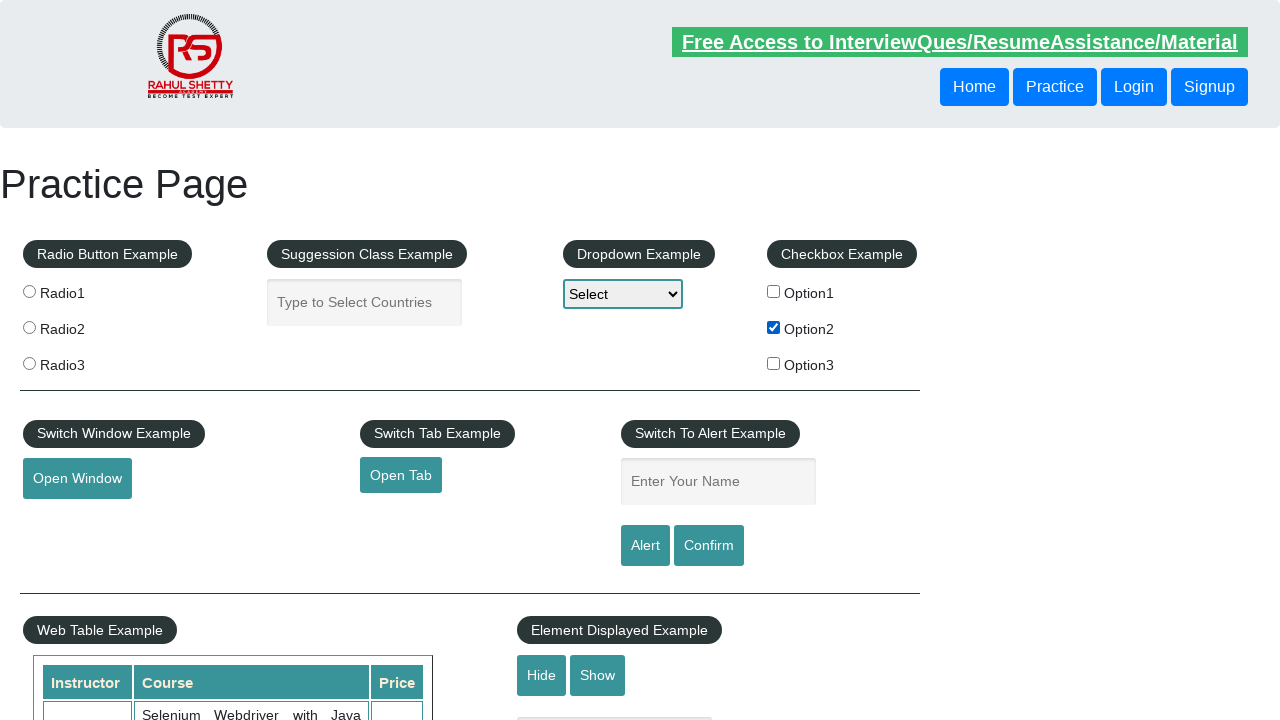